Navigates to a BASIS (Bangladesh Association of Software and Information Services) company profile page and verifies that the contact information card and footer address sections are present and loaded.

Starting URL: https://basis.org.bd/company-profile/03-09-017

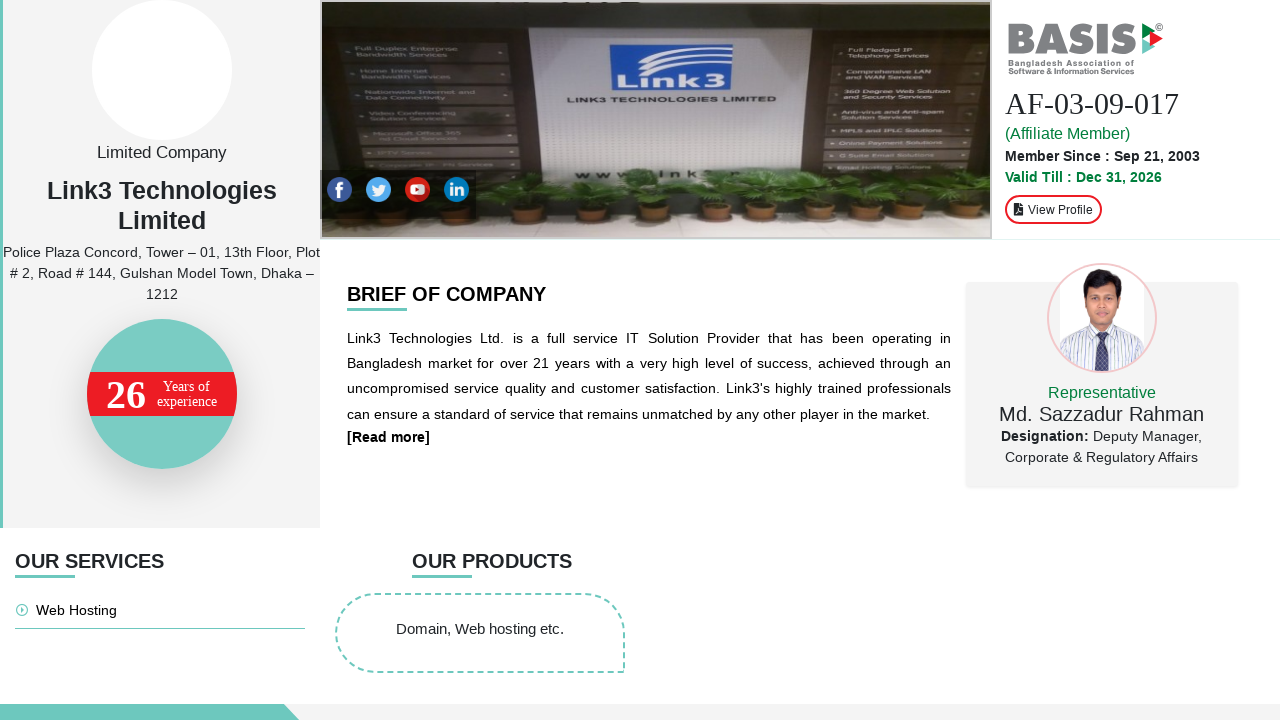

Waited for contact information card to be visible
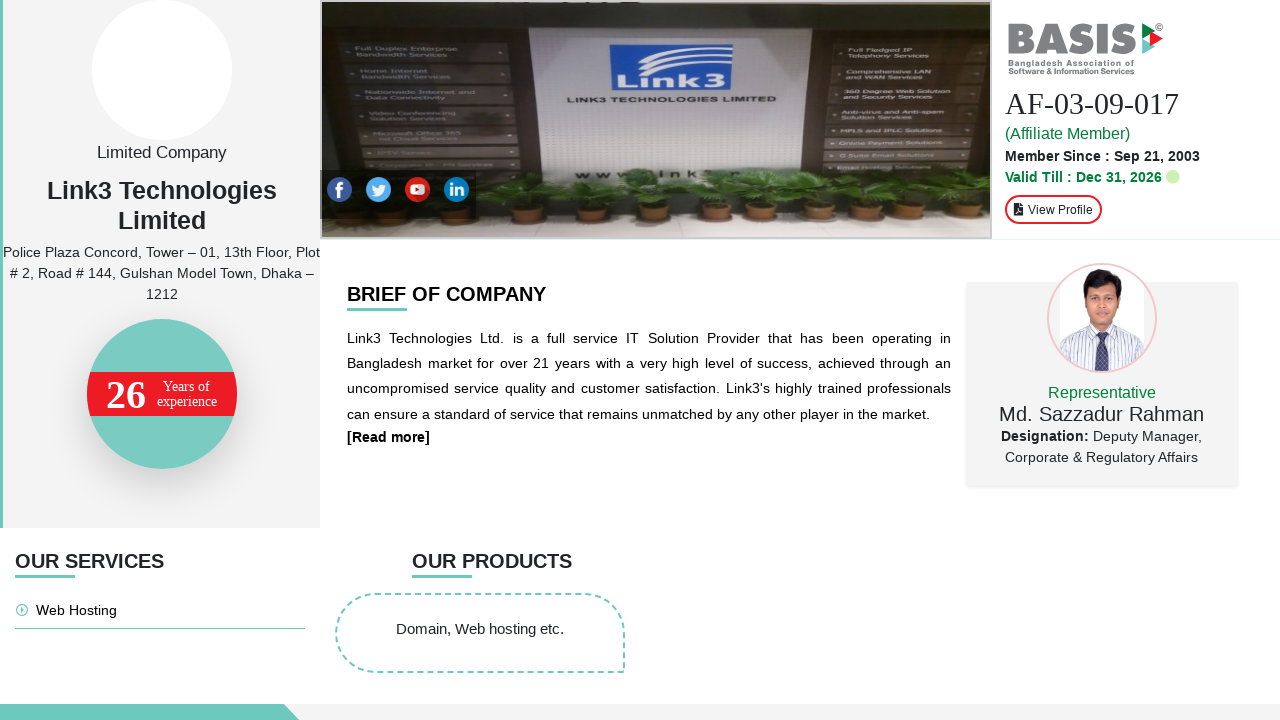

Waited for footer address section to be visible
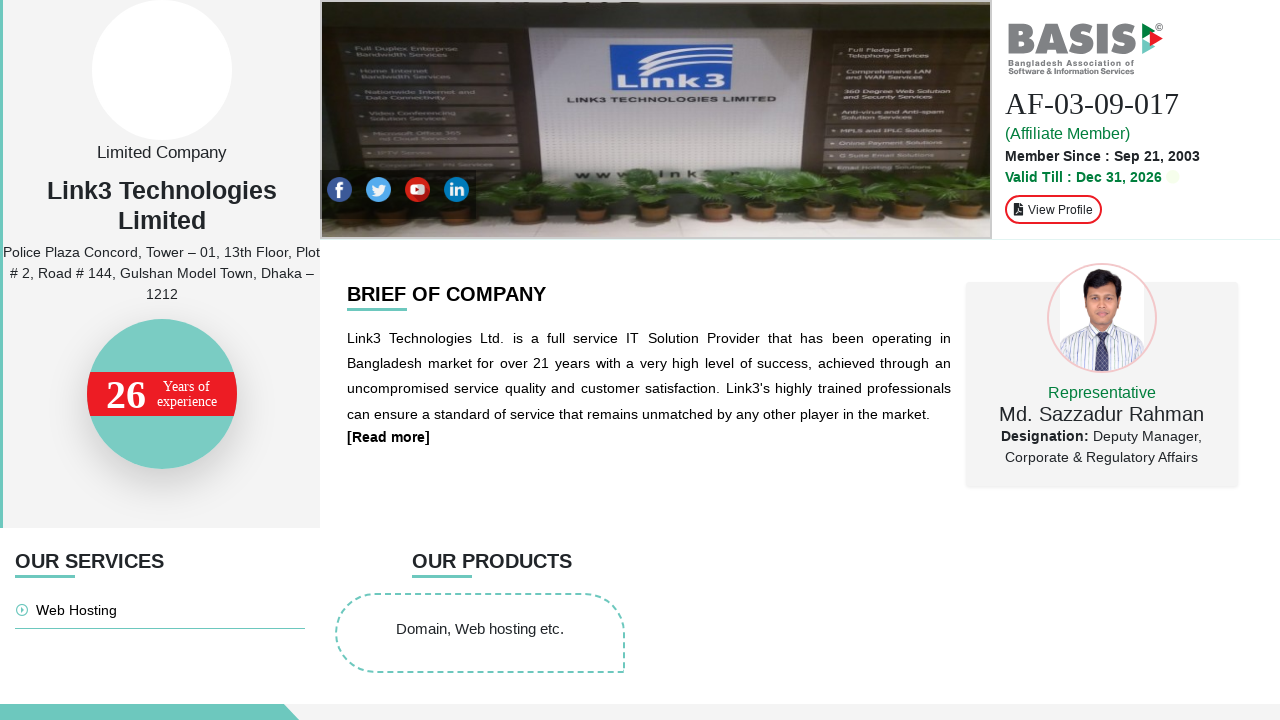

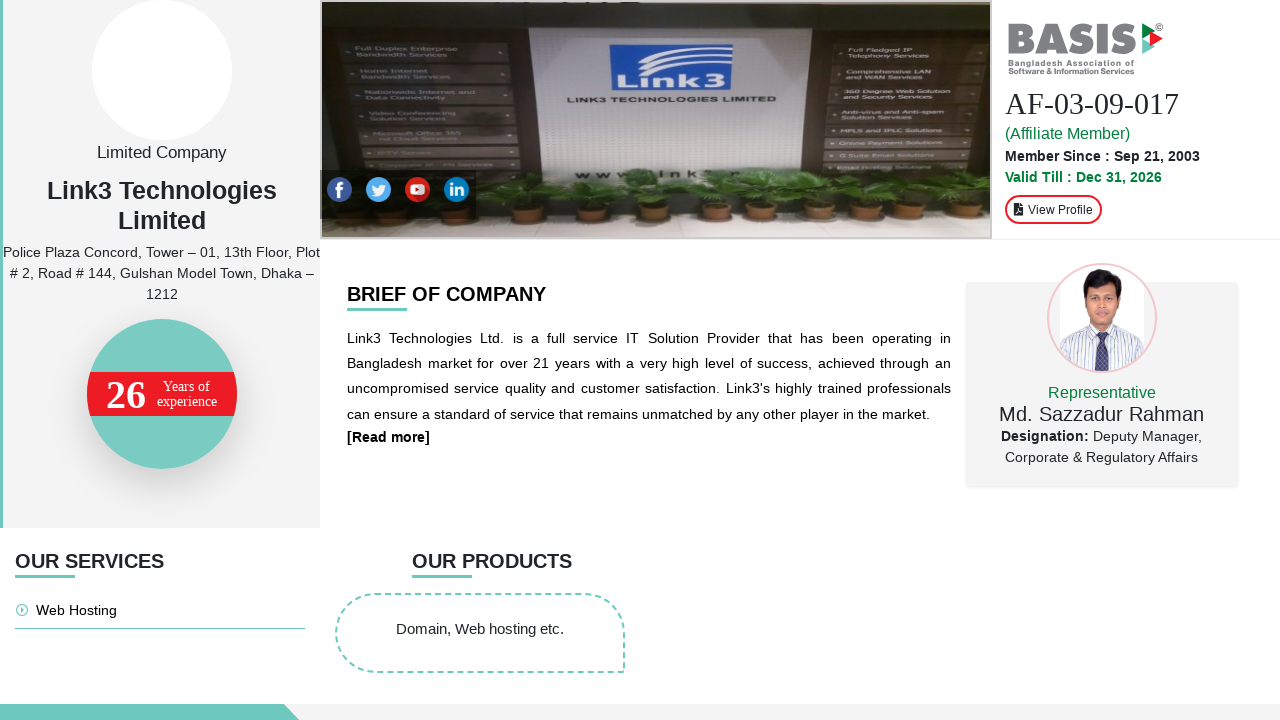